Tests handling a JavaScript prompt alert by clicking a button to trigger the prompt, entering text into the input field, and accepting it.

Starting URL: https://the-internet.herokuapp.com/javascript_alerts

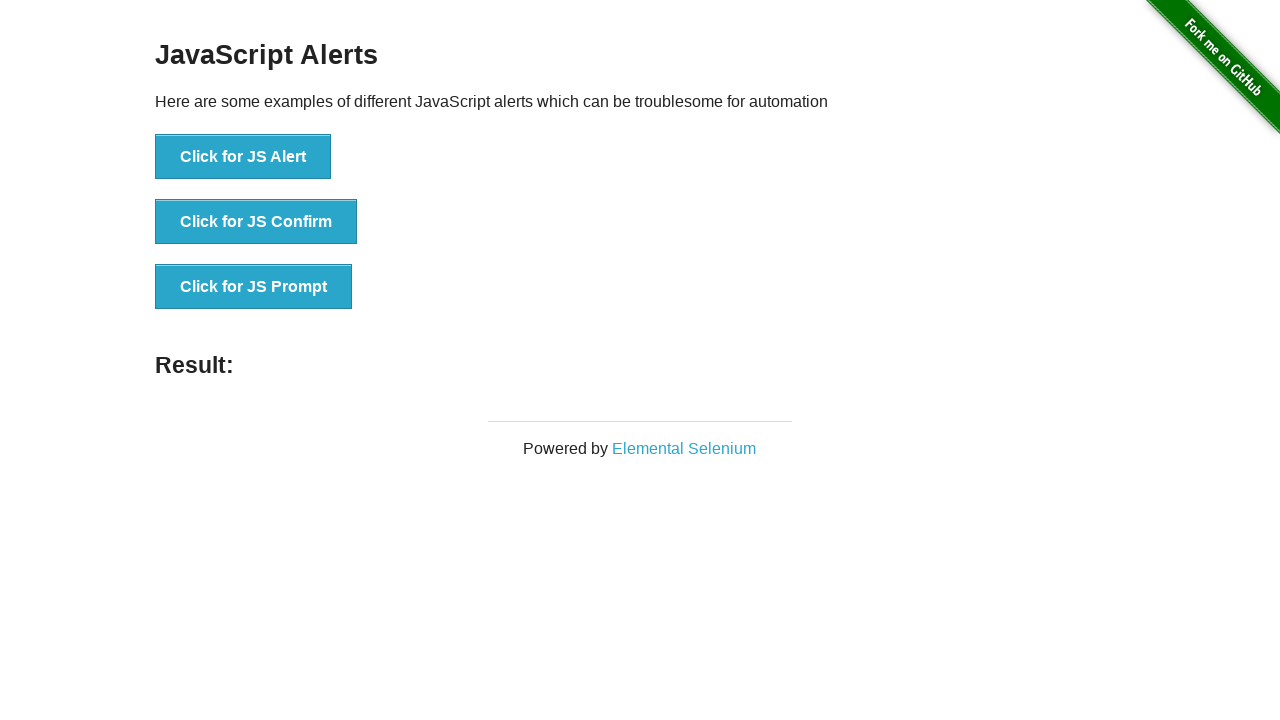

Set up dialog handler to accept prompt with text 'Hello Playwright!'
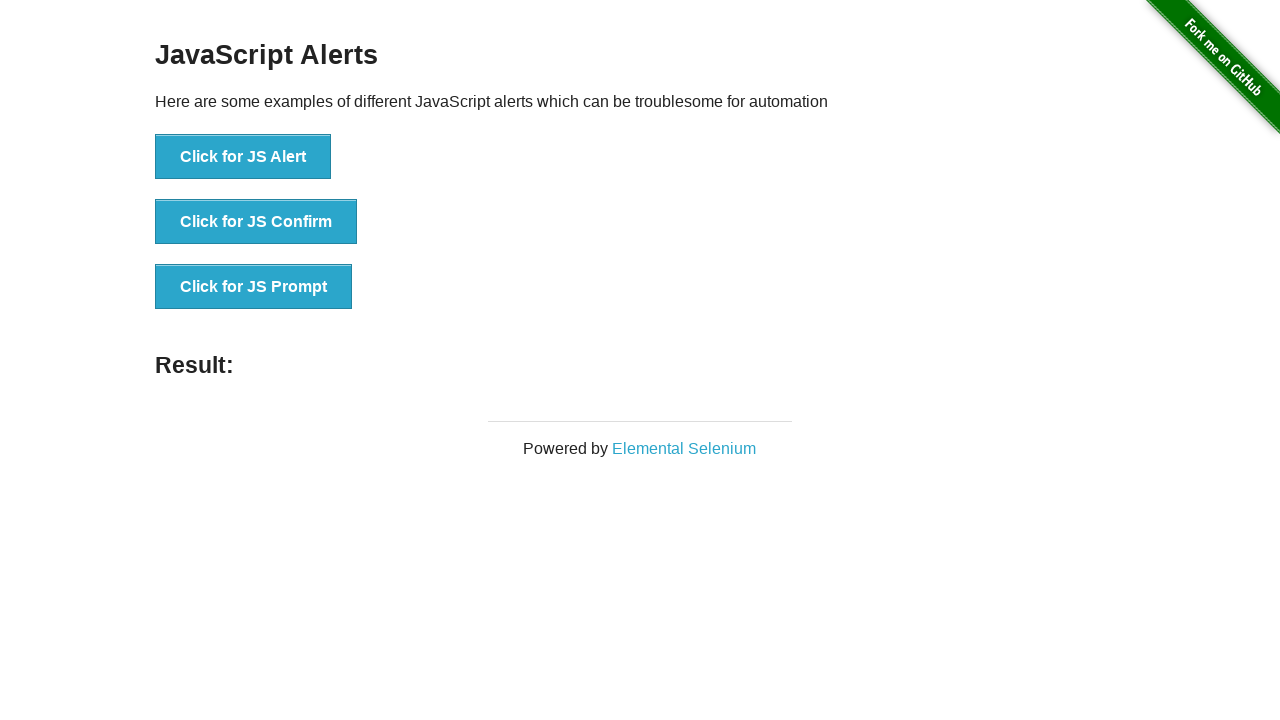

Clicked button to trigger JavaScript prompt alert at (254, 287) on xpath=//button[text()='Click for JS Prompt']
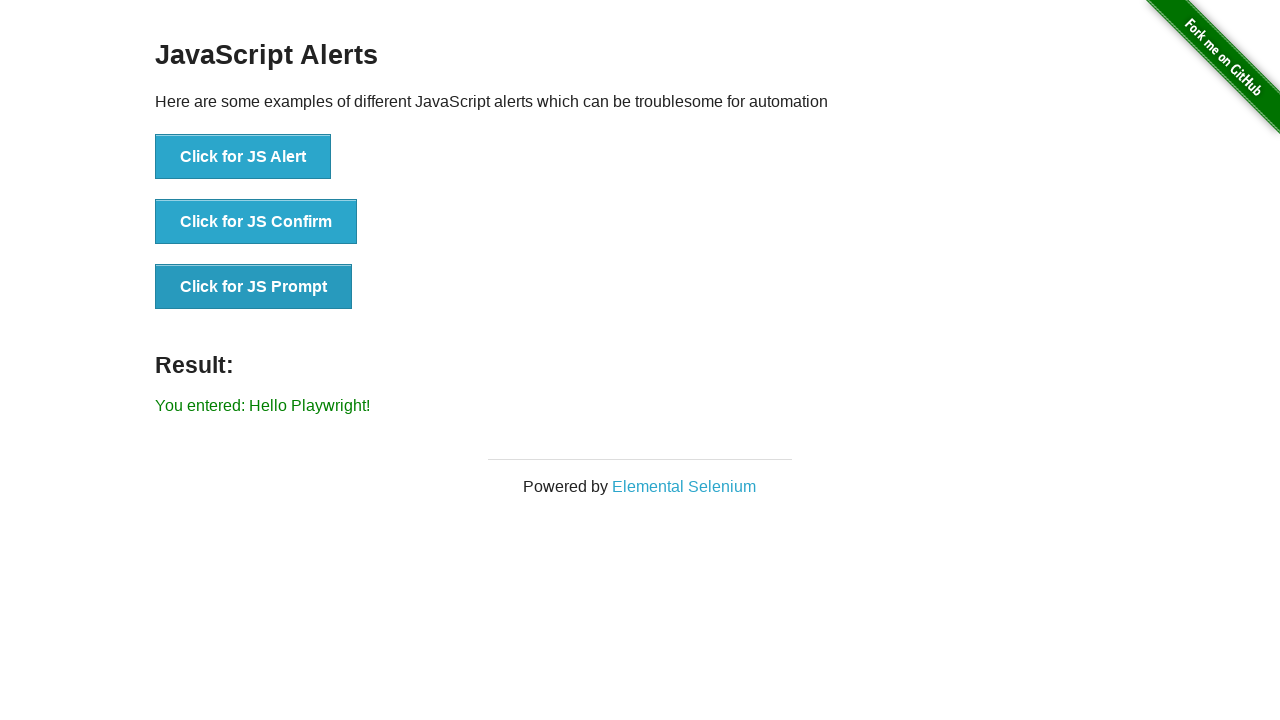

Prompt result element loaded and visible
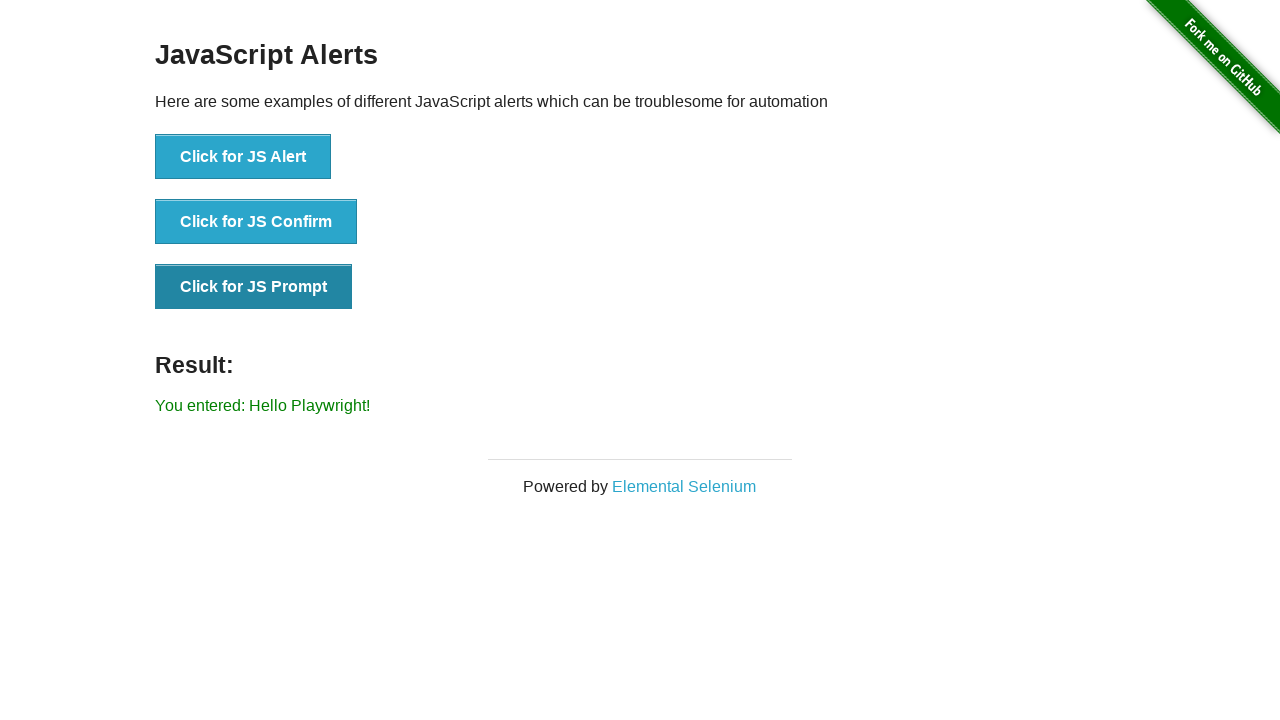

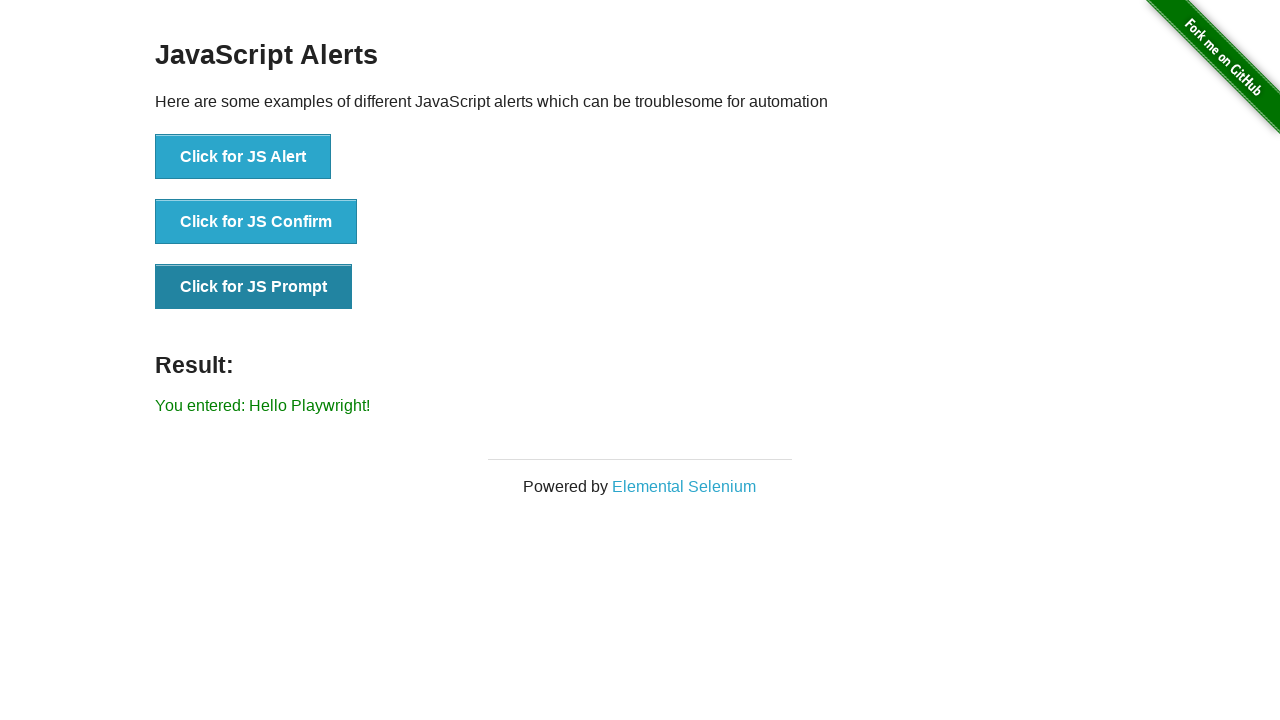